Solves a math problem by reading two numbers from the page, calculating their sum, selecting the result from a dropdown, and submitting the form

Starting URL: http://suninjuly.github.io/selects2.html

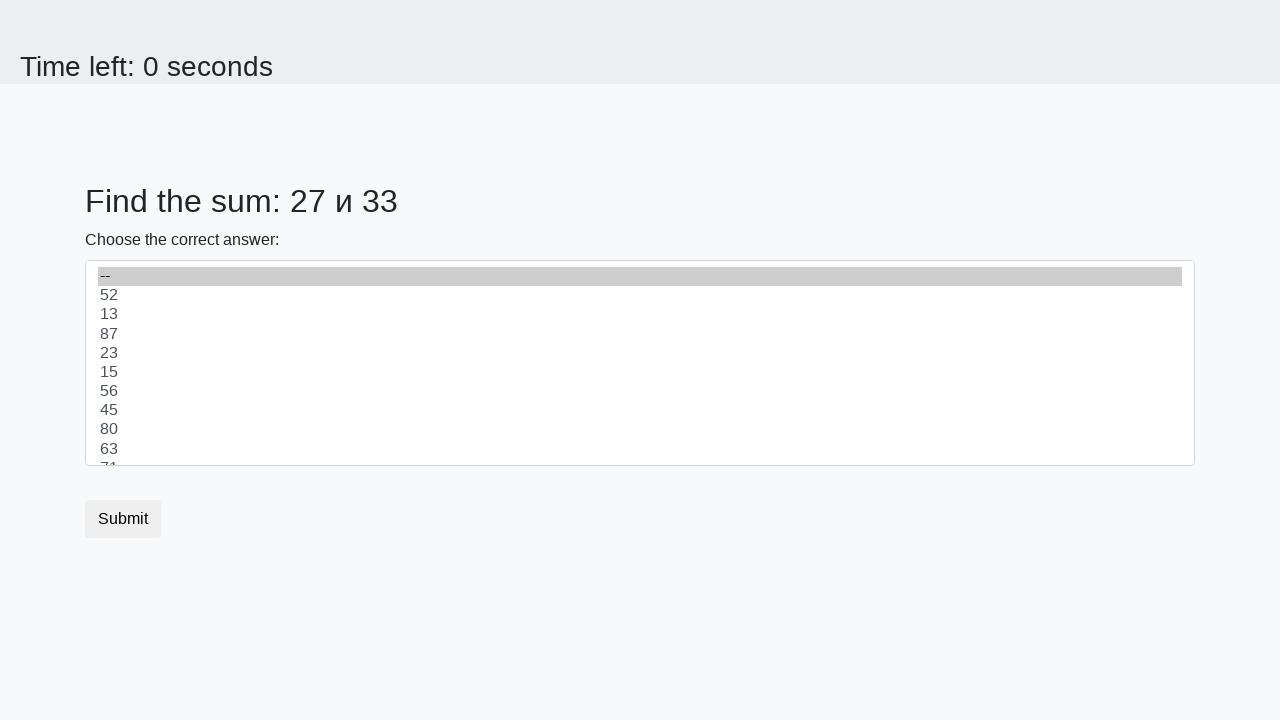

Retrieved first number from page element #num1
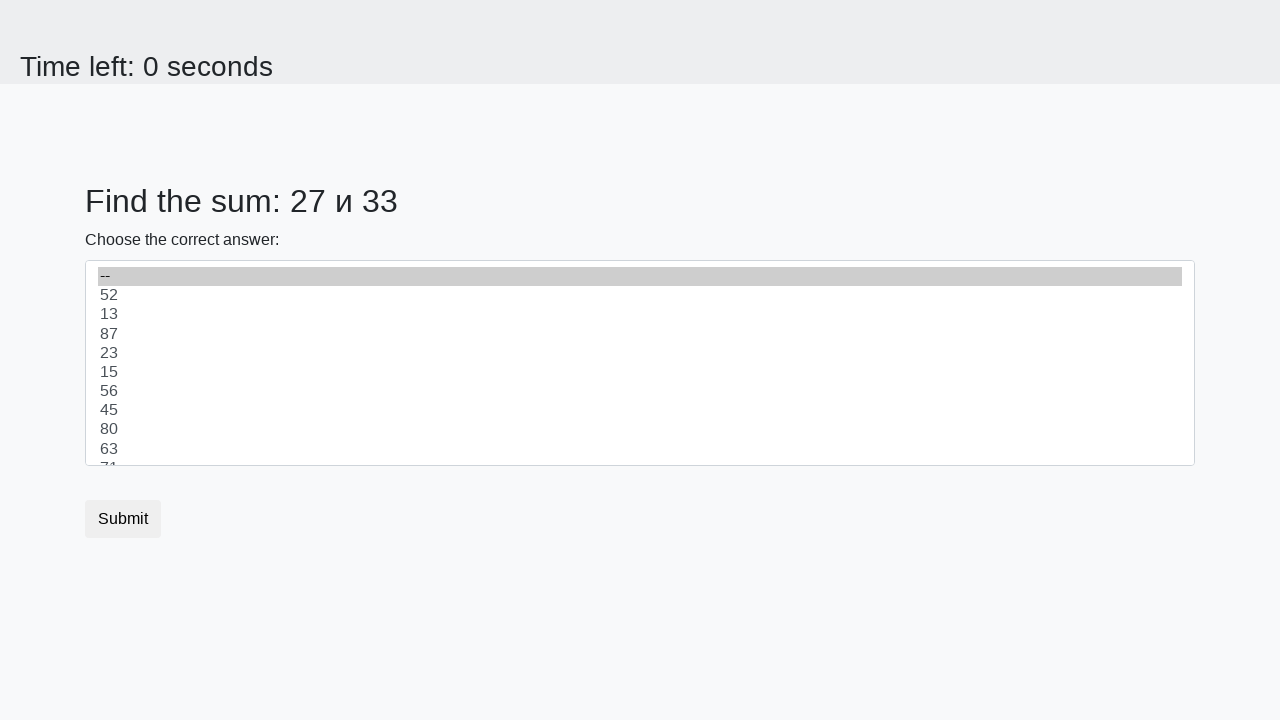

Retrieved second number from page element #num2
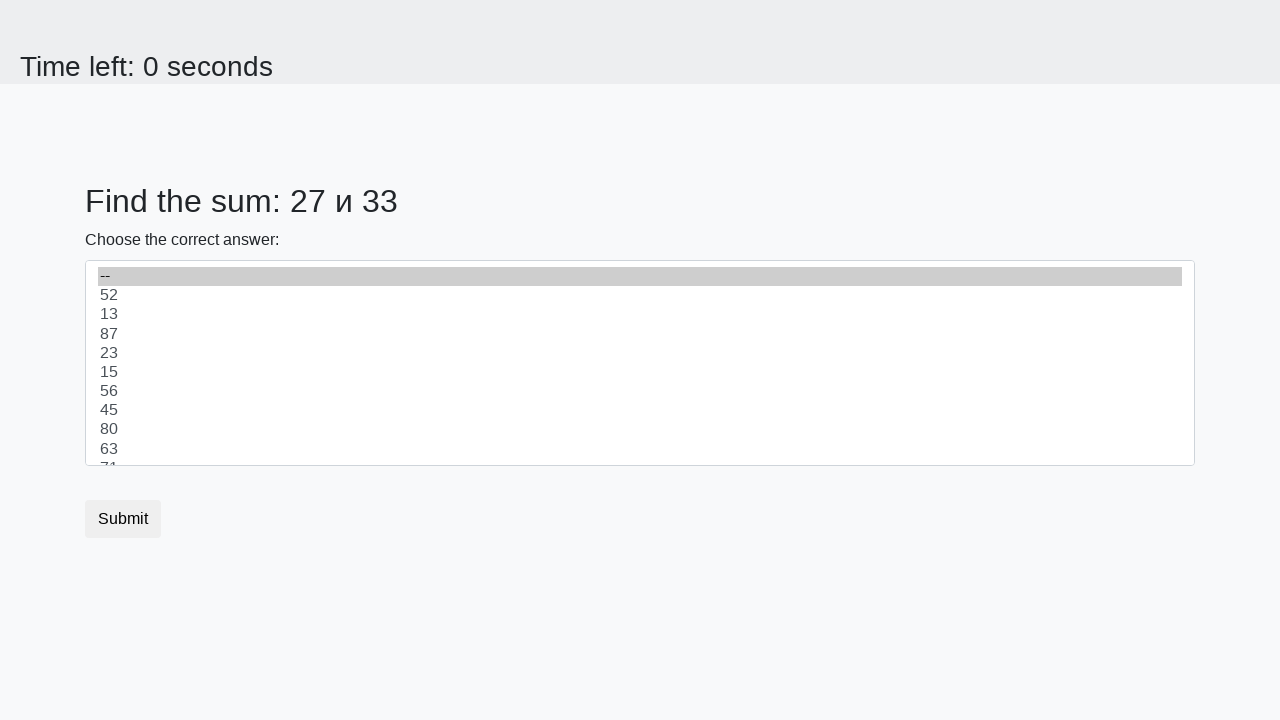

Calculated sum: 27 + 33 = 60
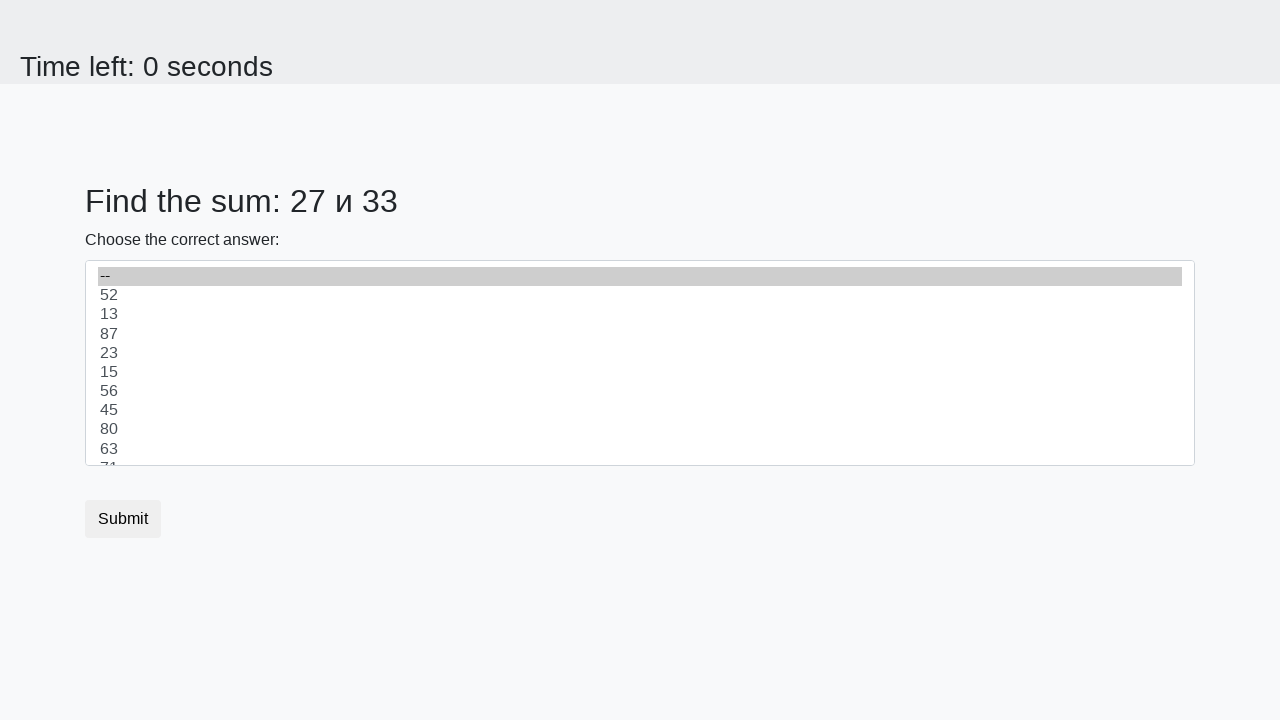

Selected value '60' from dropdown #dropdown on #dropdown
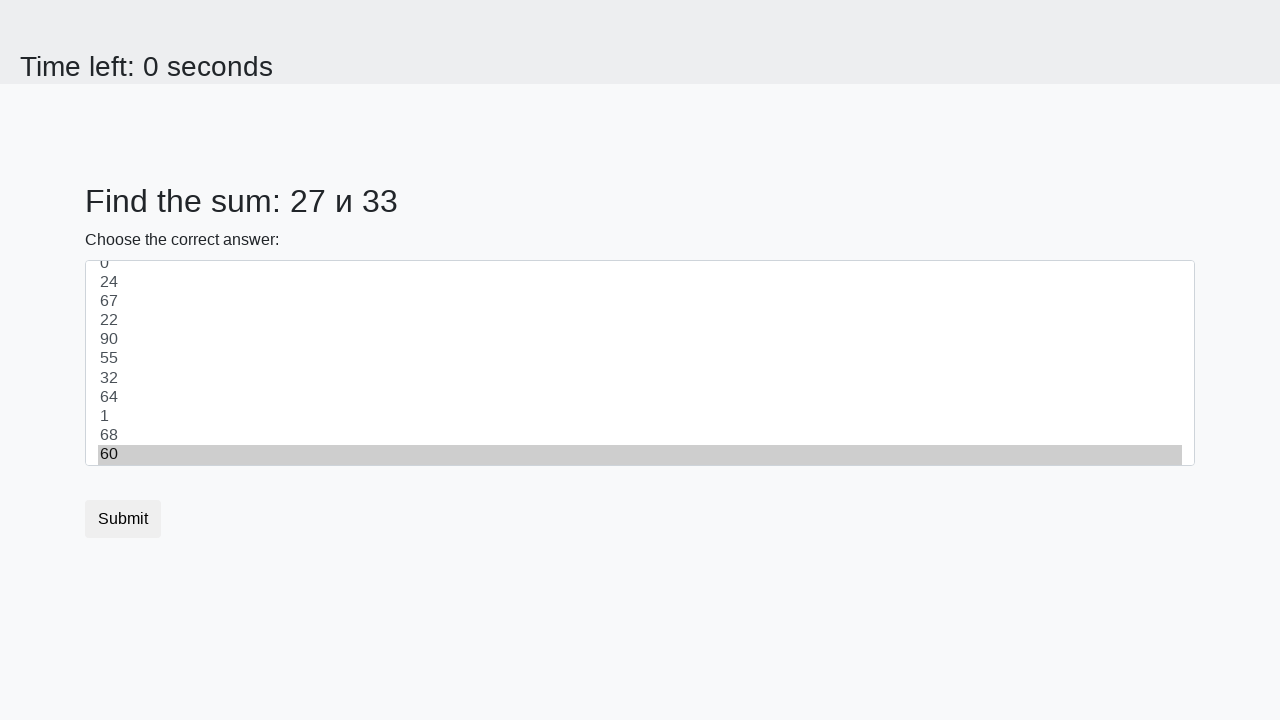

Clicked submit button to submit the form at (123, 519) on button.btn
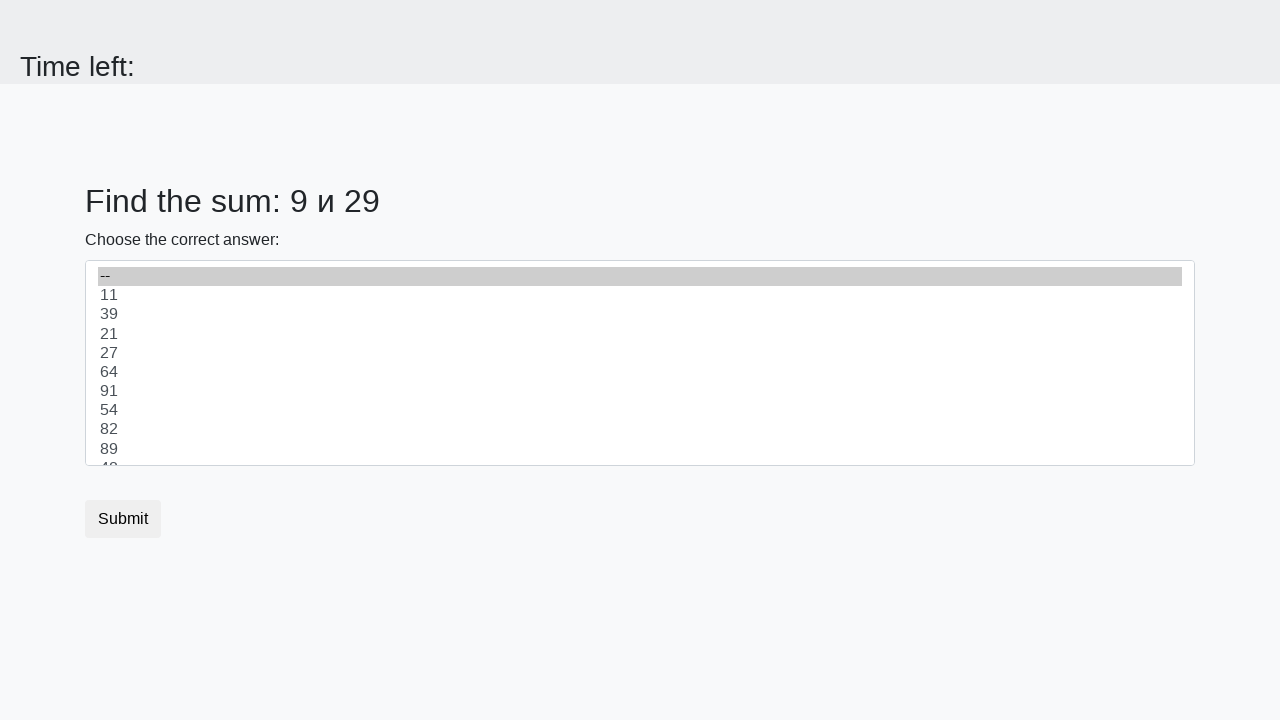

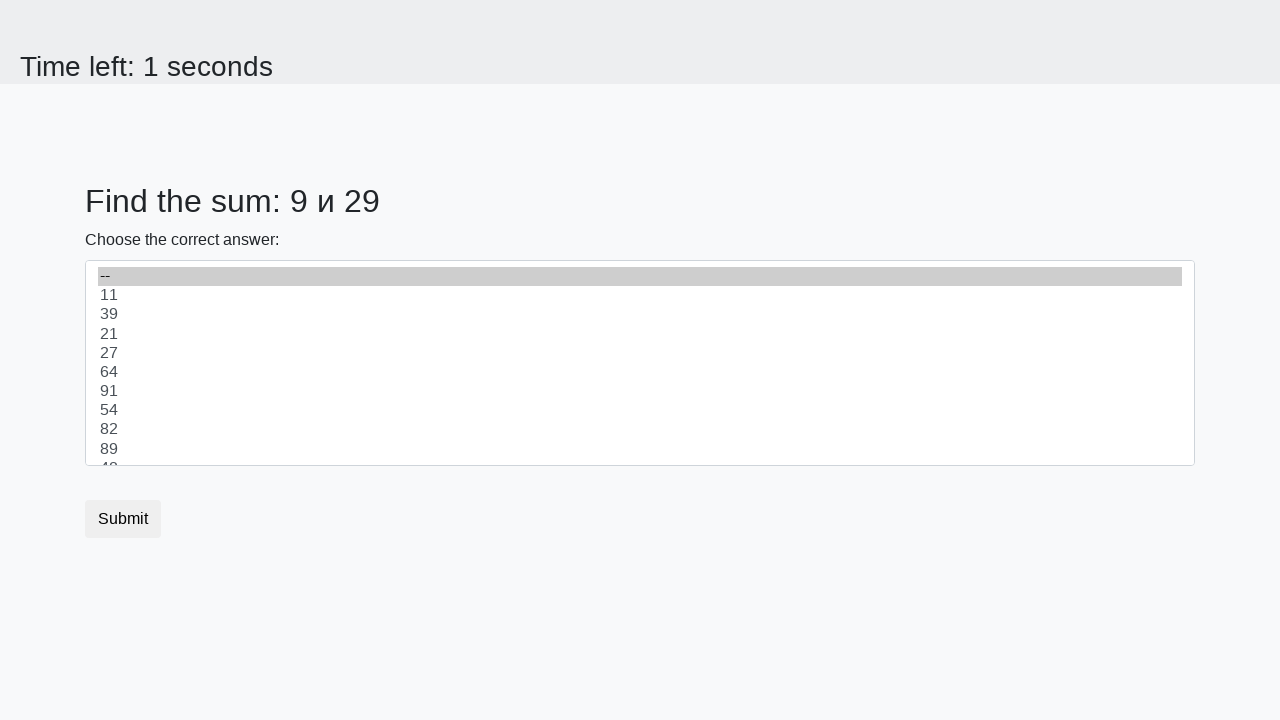